Tests multi-window handling by opening a new tab, navigating to a second site to get a course name, switching back to the original window, and filling a form field with the retrieved course name

Starting URL: https://rahulshettyacademy.com/angularpractice/

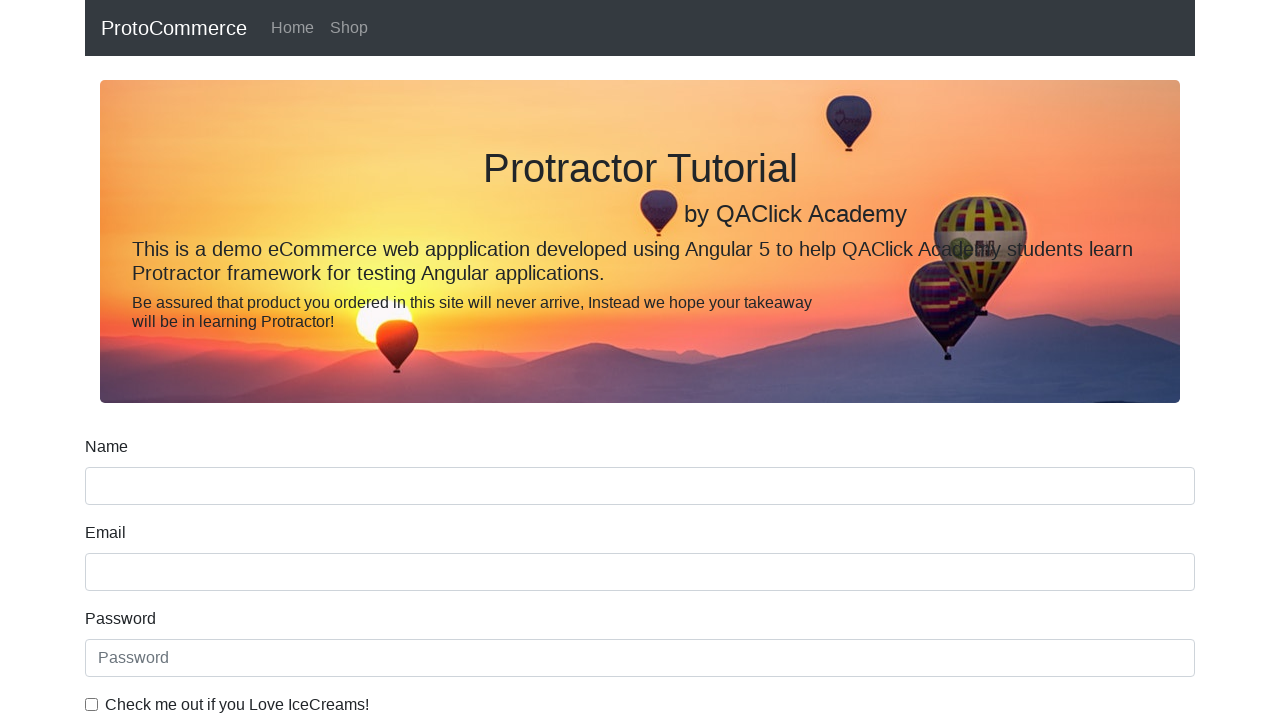

Opened new tab/page
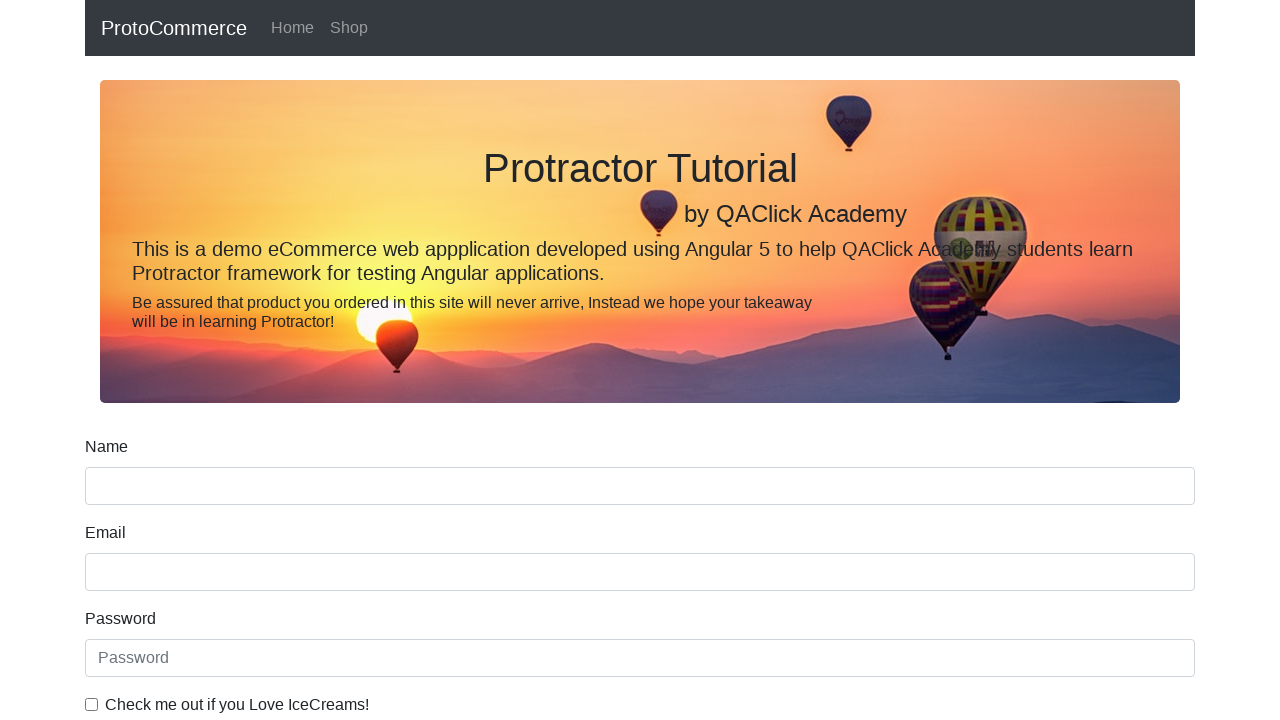

Navigated new tab to https://rahulshettyacademy.com/
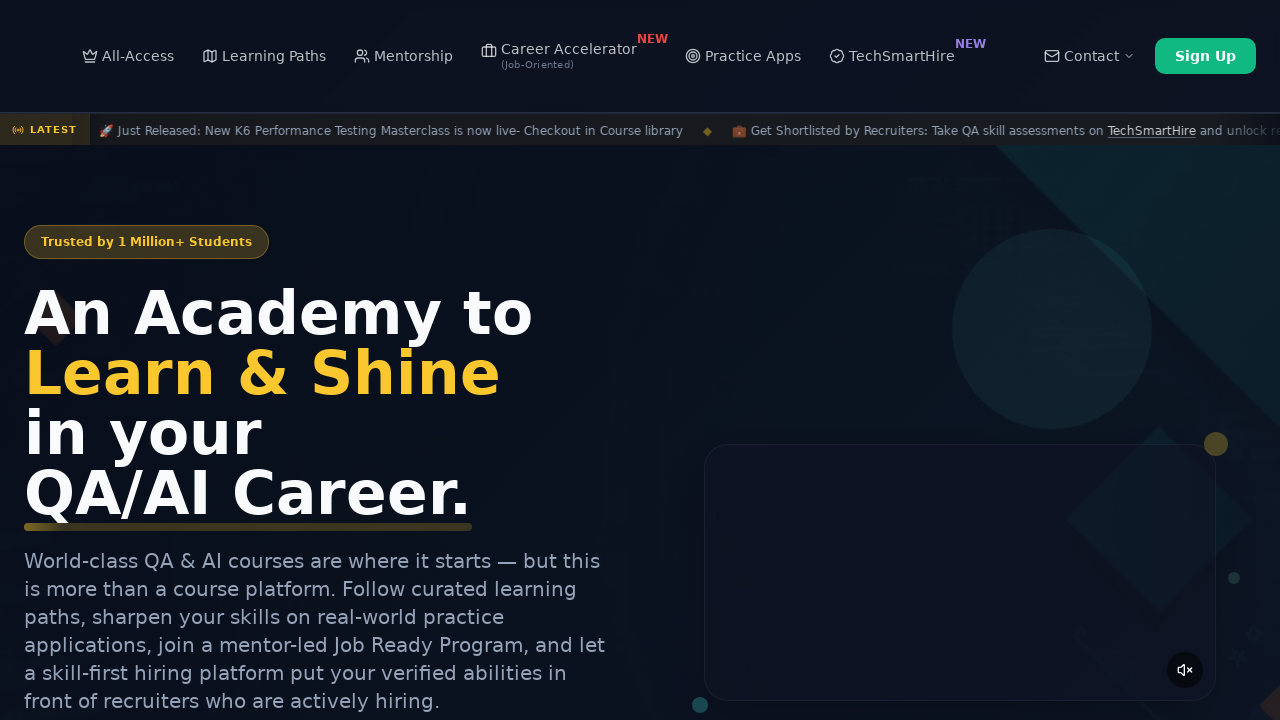

Located all course links on the courses page
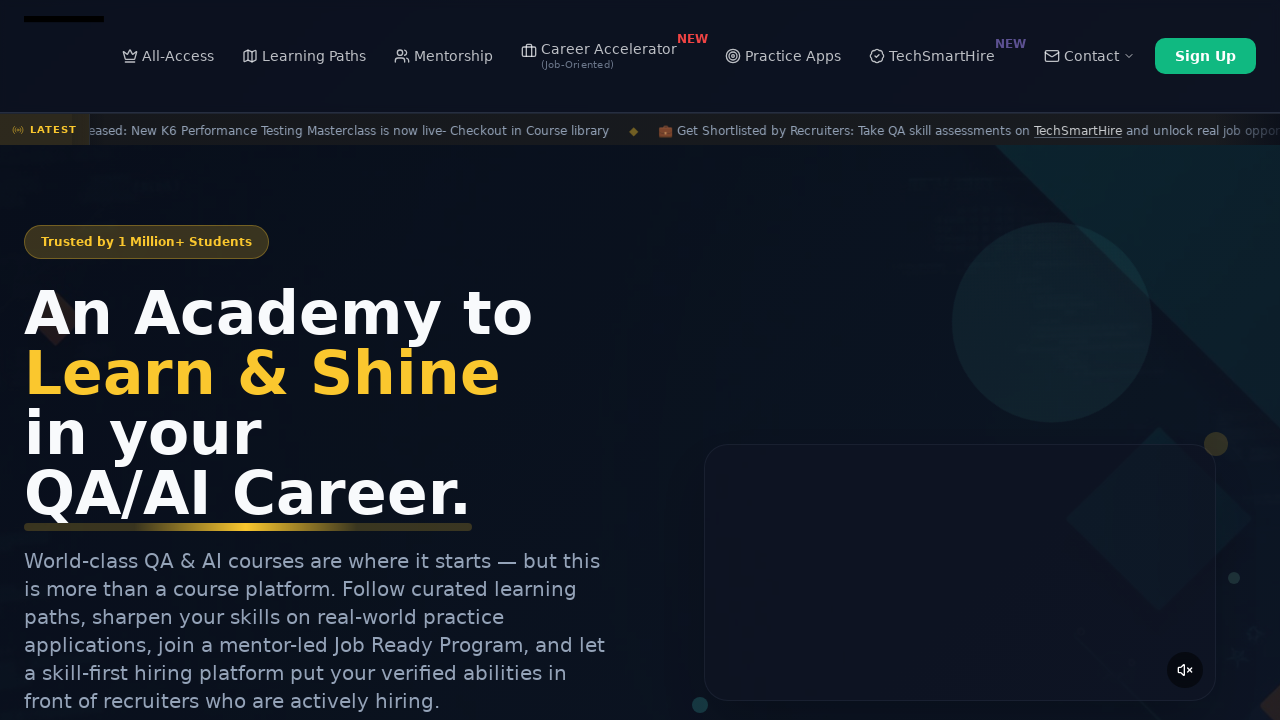

Retrieved course name from second link: Playwright Testing
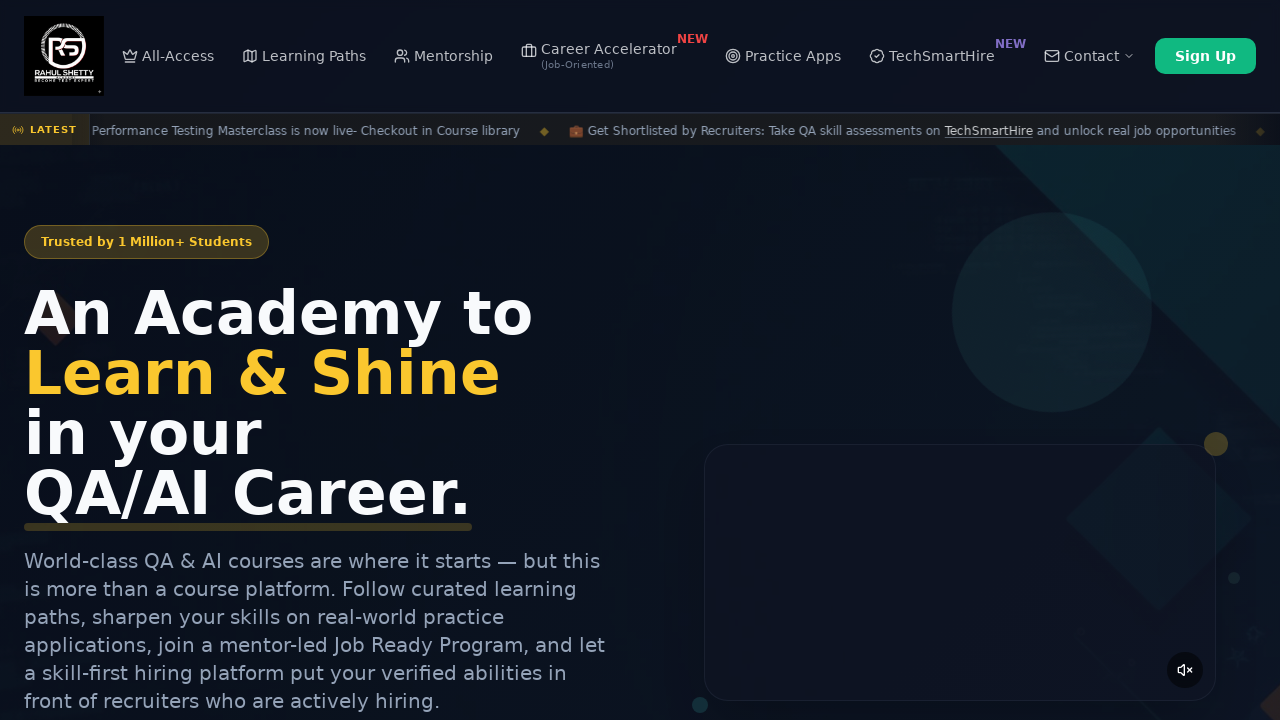

Filled name field with course name: Playwright Testing on [name='name']
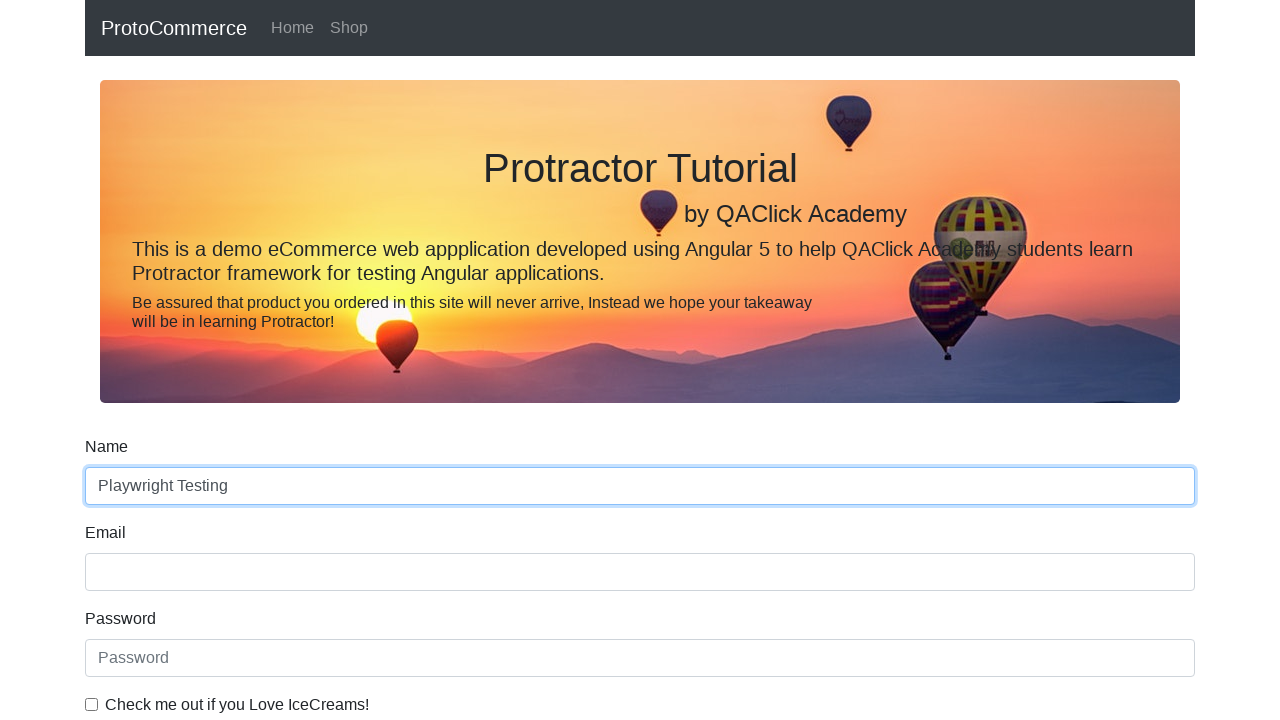

Waited 500ms for form field to settle
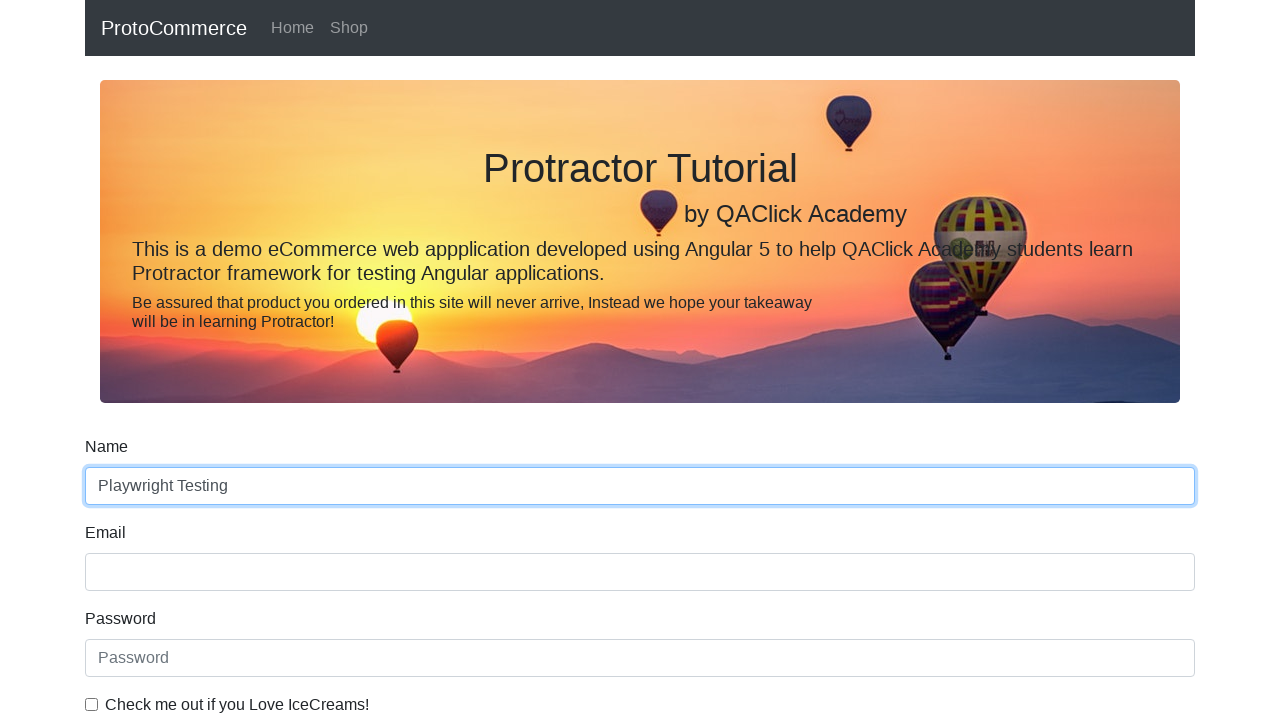

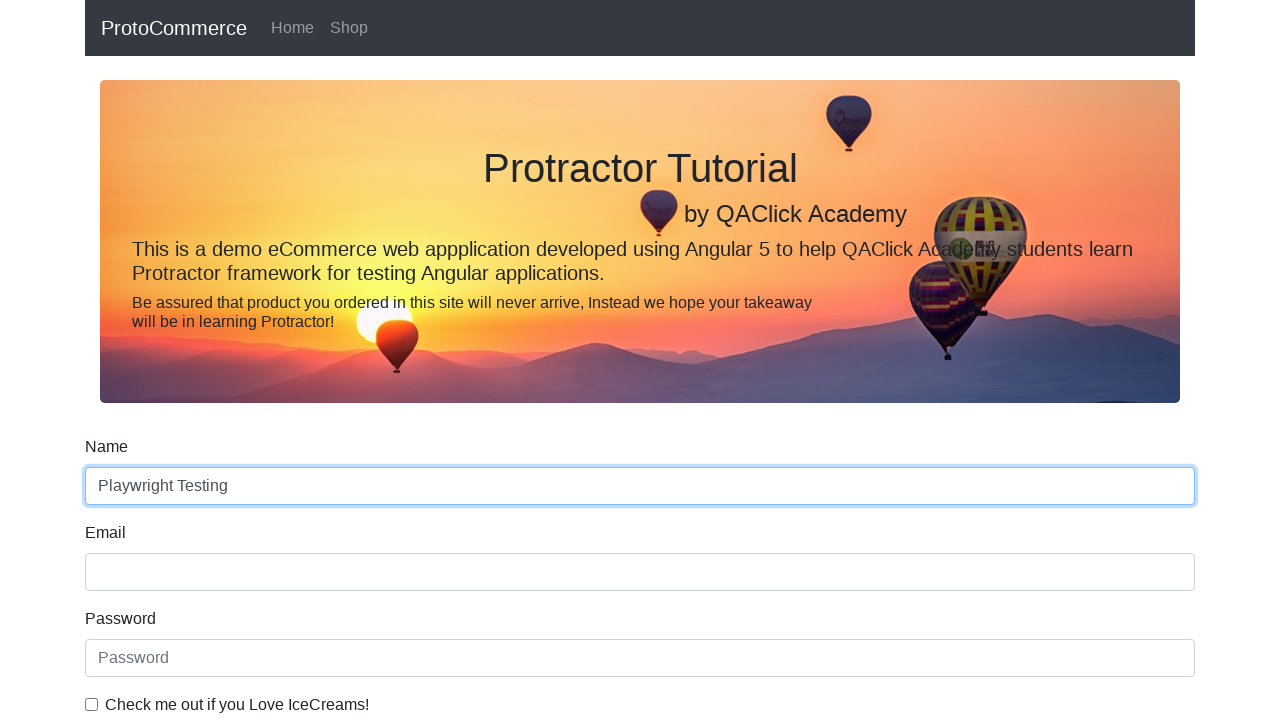